Tests filtering to display active items, completed items, and all items using the routing links

Starting URL: https://demo.playwright.dev/todomvc

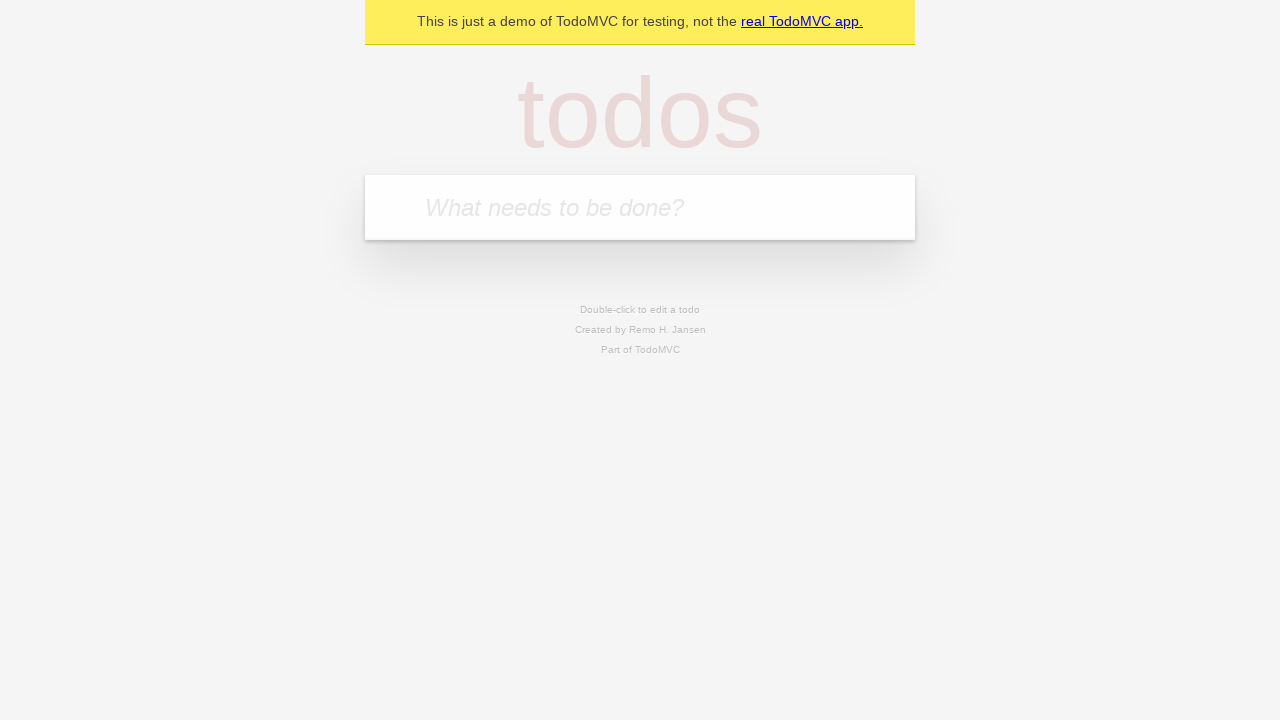

Filled todo input with 'buy some cheese' on internal:attr=[placeholder="What needs to be done?"i]
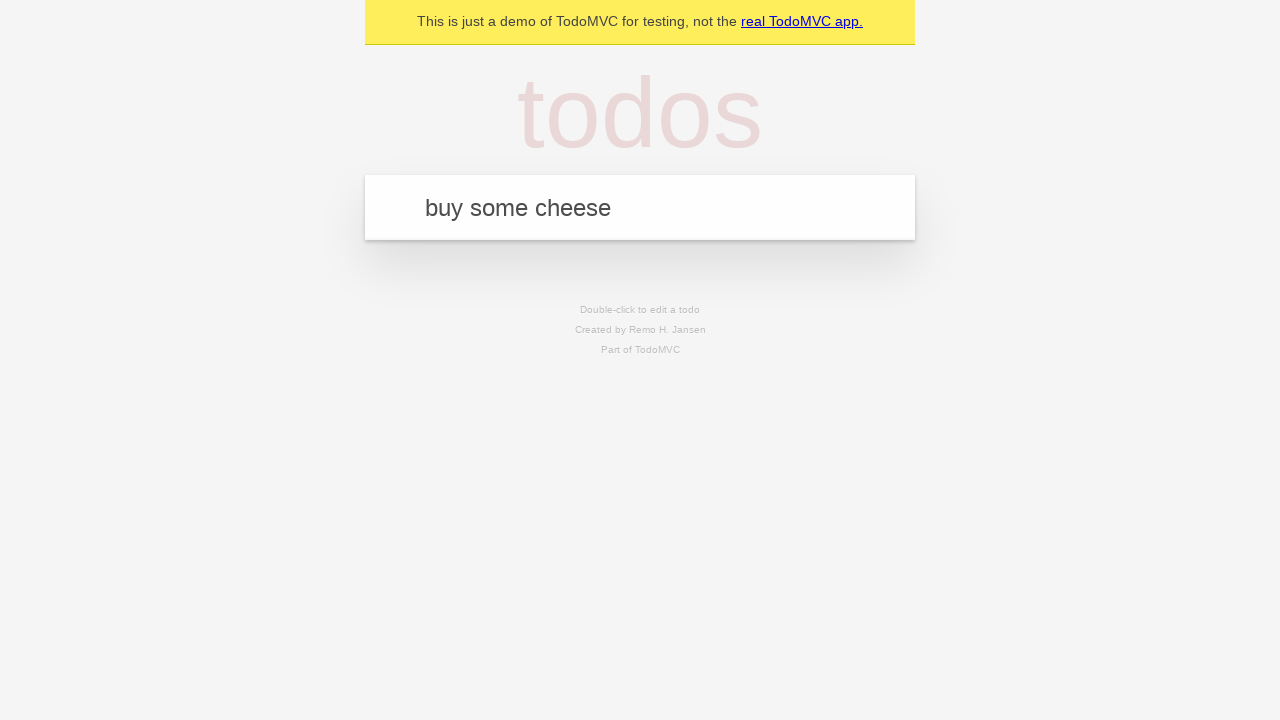

Pressed Enter to create first todo on internal:attr=[placeholder="What needs to be done?"i]
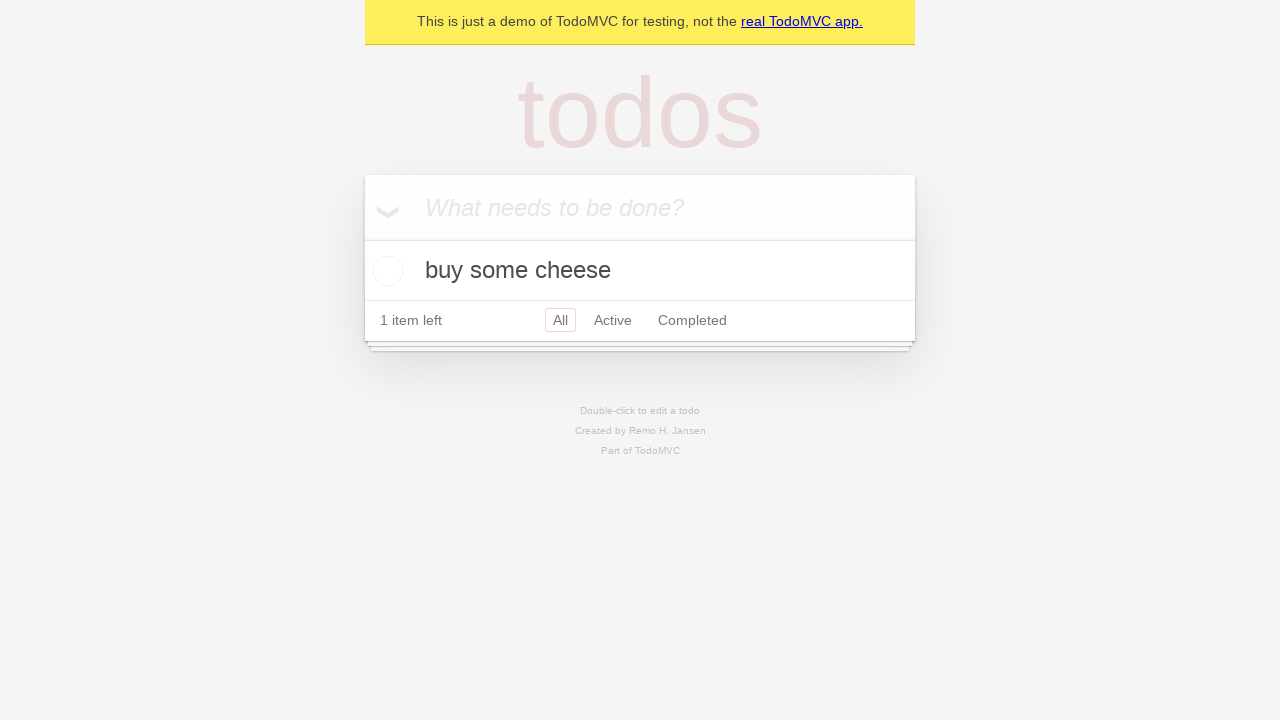

Filled todo input with 'feed the cat' on internal:attr=[placeholder="What needs to be done?"i]
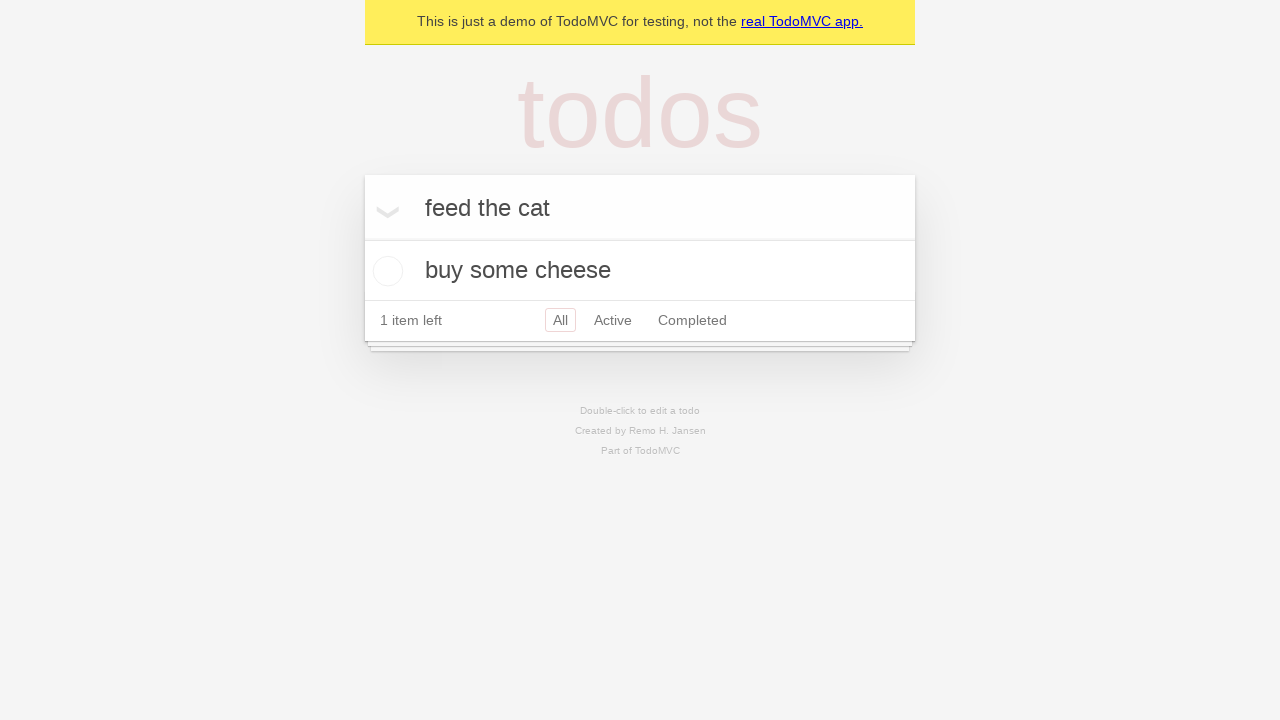

Pressed Enter to create second todo on internal:attr=[placeholder="What needs to be done?"i]
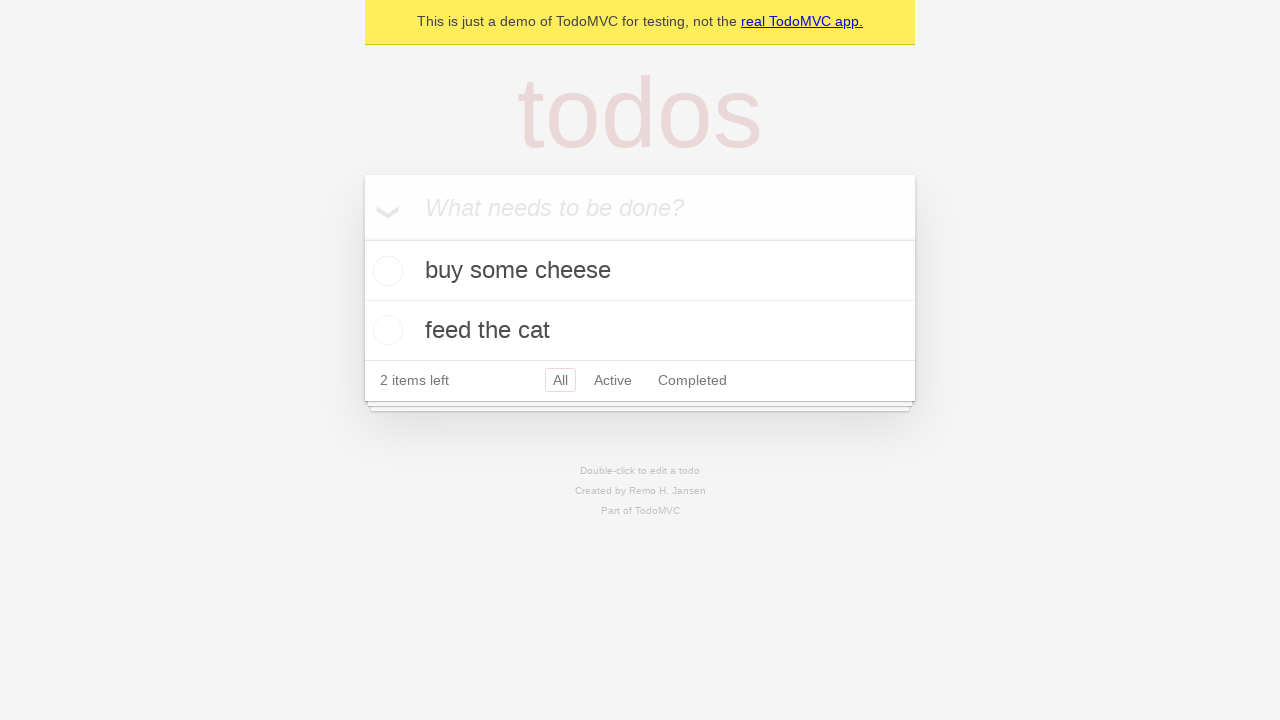

Filled todo input with 'book a doctors appointment' on internal:attr=[placeholder="What needs to be done?"i]
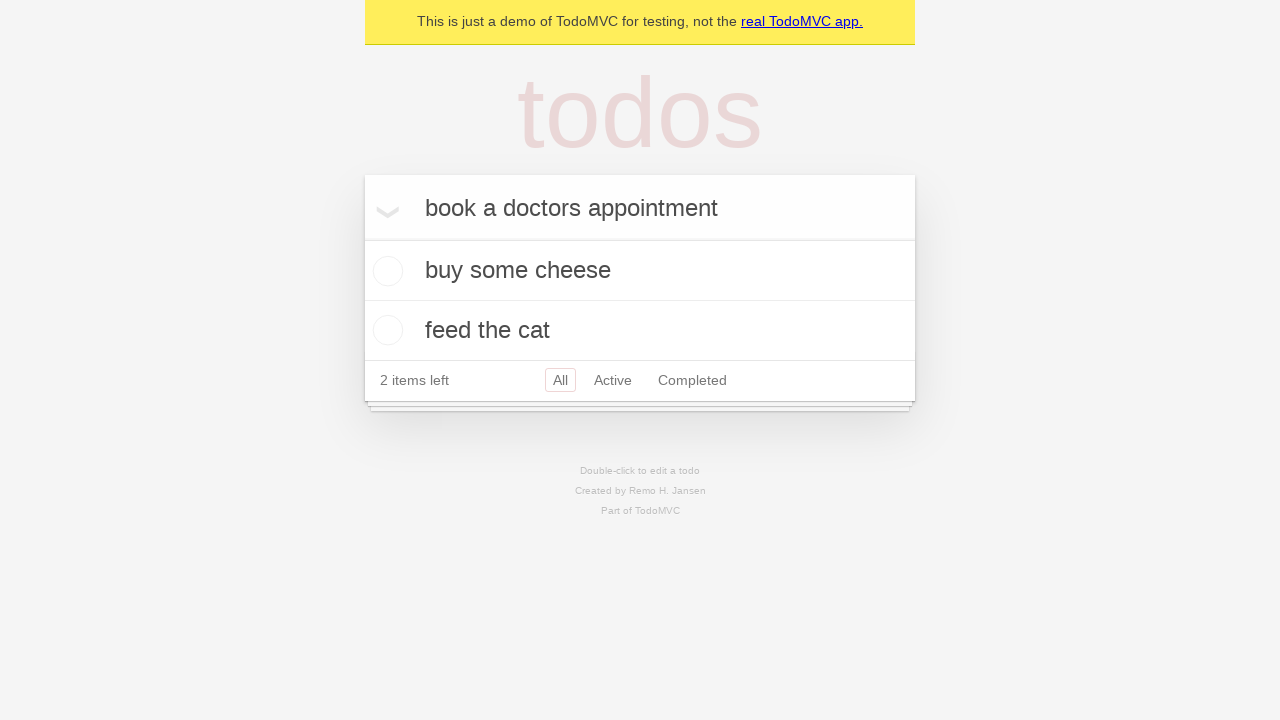

Pressed Enter to create third todo on internal:attr=[placeholder="What needs to be done?"i]
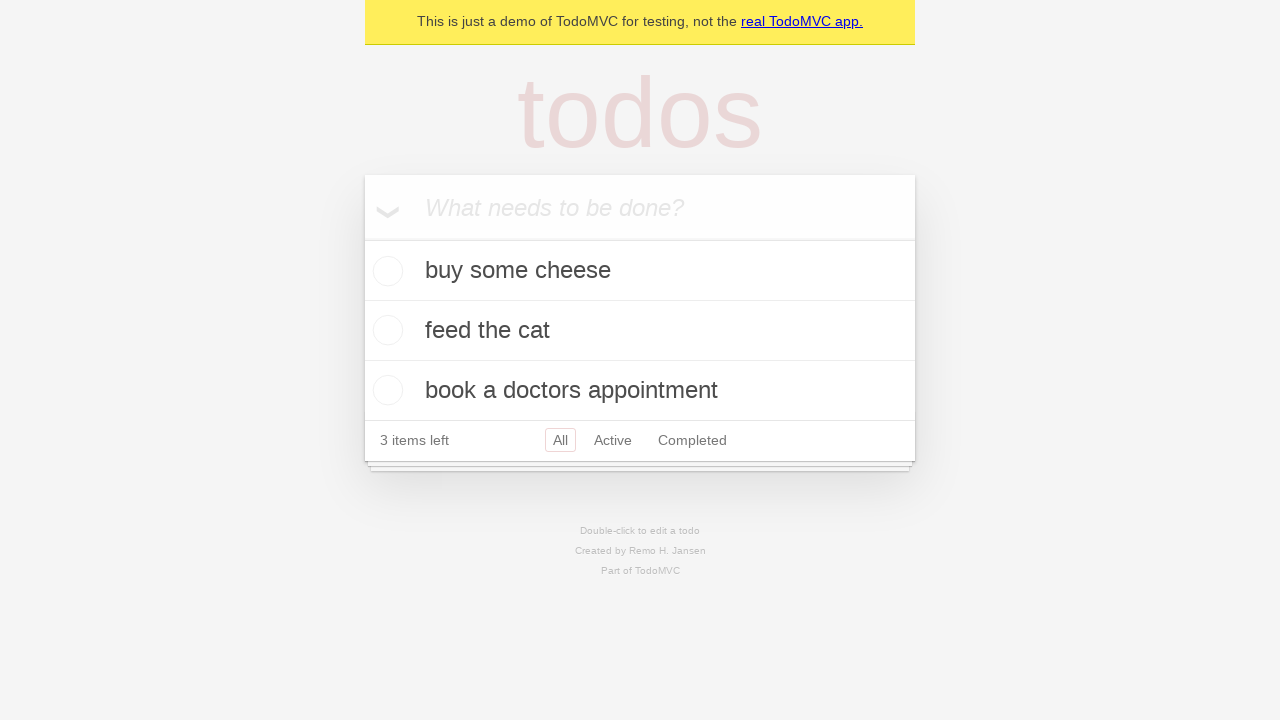

Checked second todo item to mark as completed at (385, 330) on internal:testid=[data-testid="todo-item"s] >> nth=1 >> internal:role=checkbox
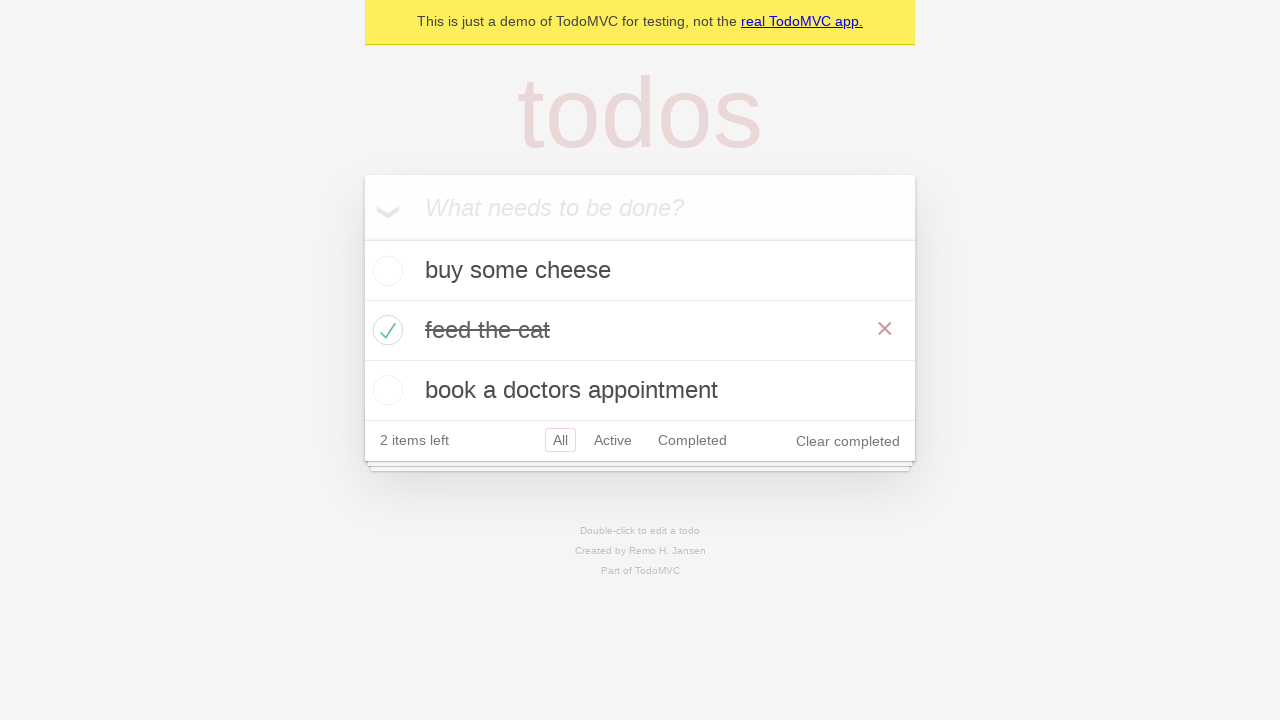

Clicked Active filter link to display only active items at (613, 440) on internal:role=link[name="Active"i]
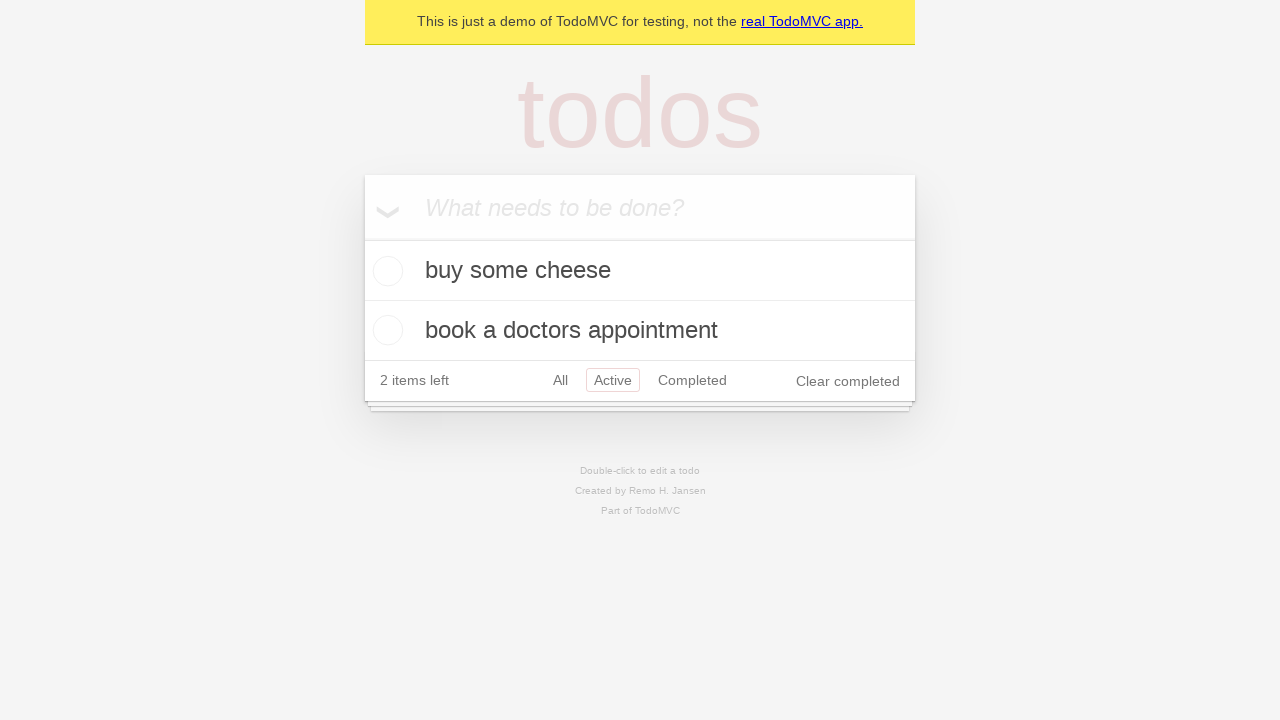

Filtered view loaded showing active items
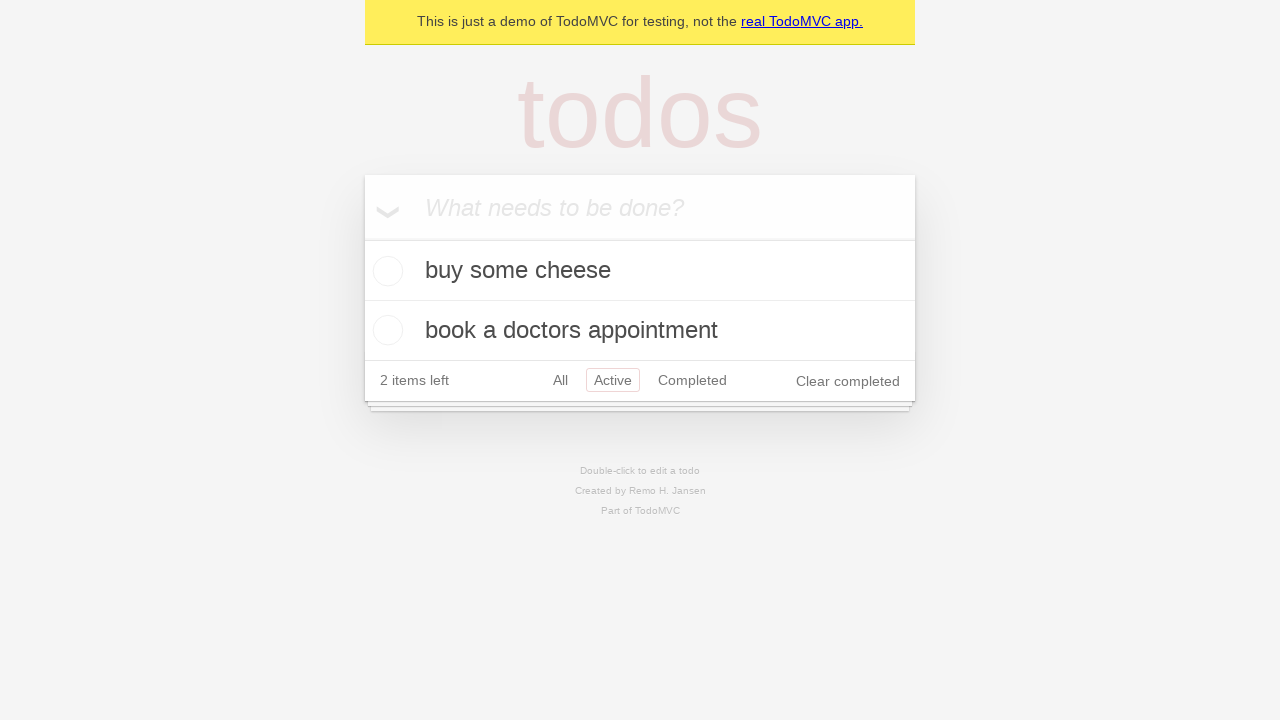

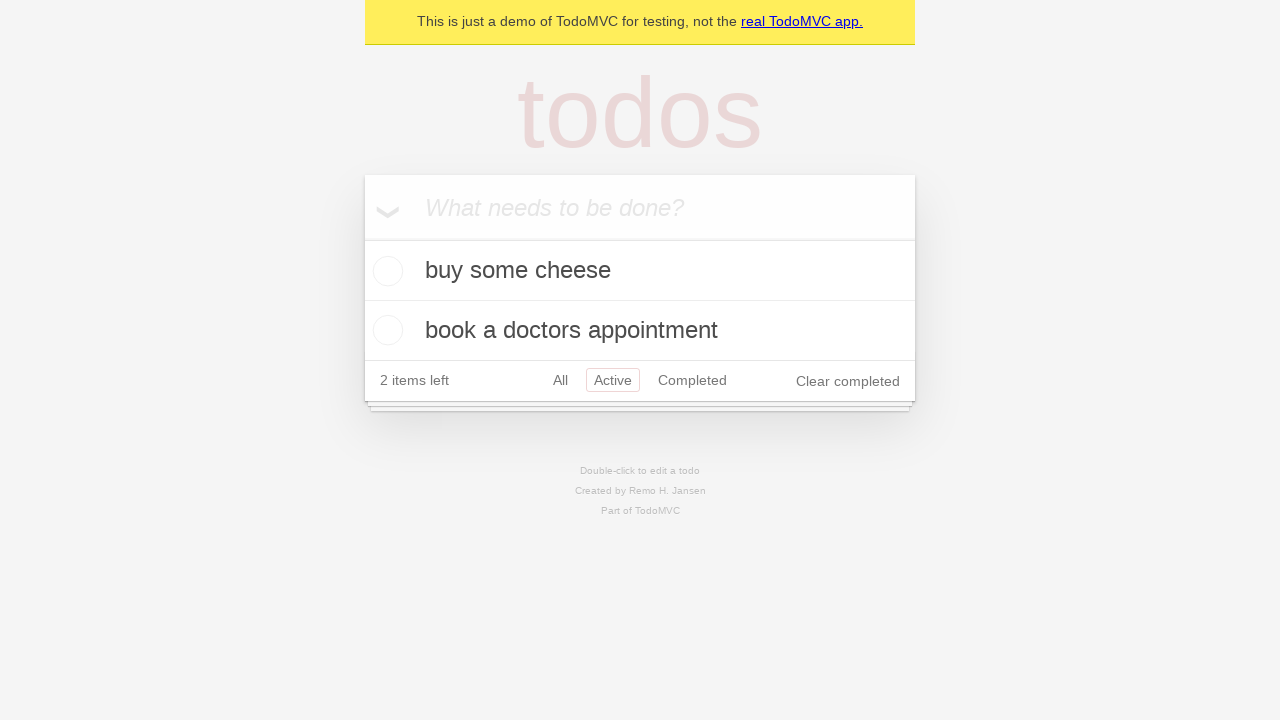